Tests the search functionality on Python.org by entering "pycon" in the search box and submitting the search form, then verifying results are returned.

Starting URL: https://www.python.org

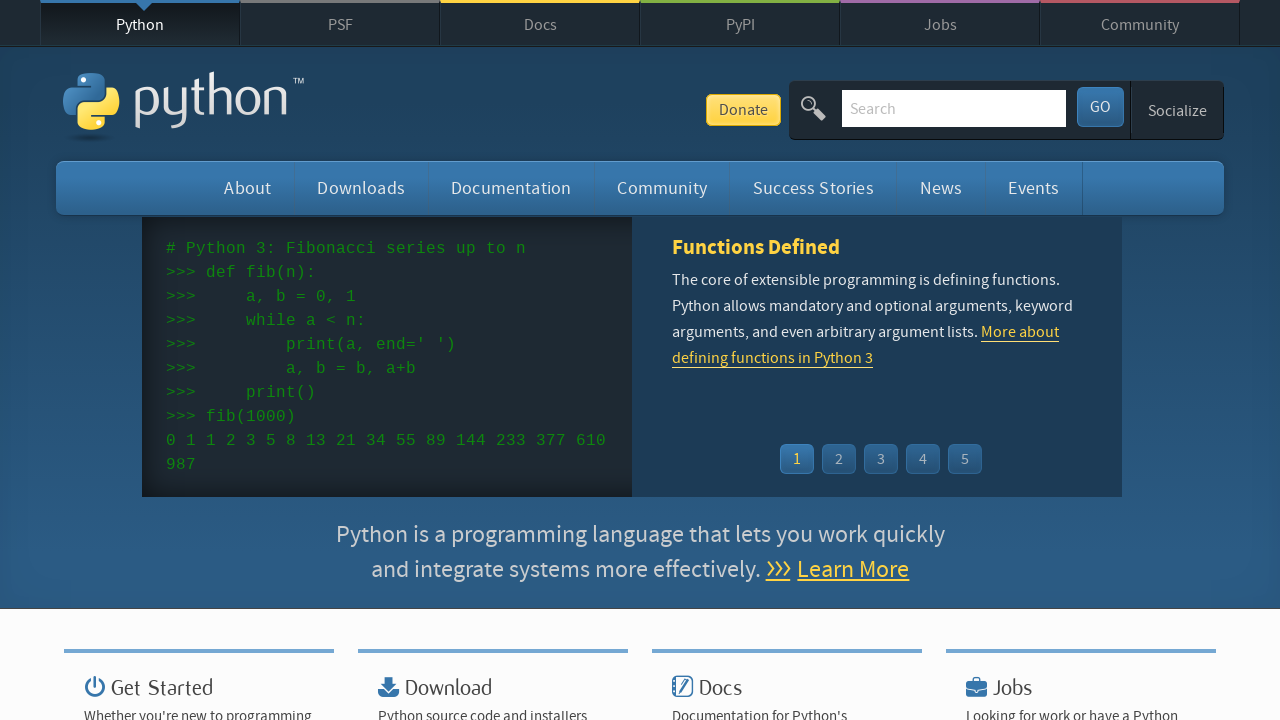

Verified page title contains 'Python'
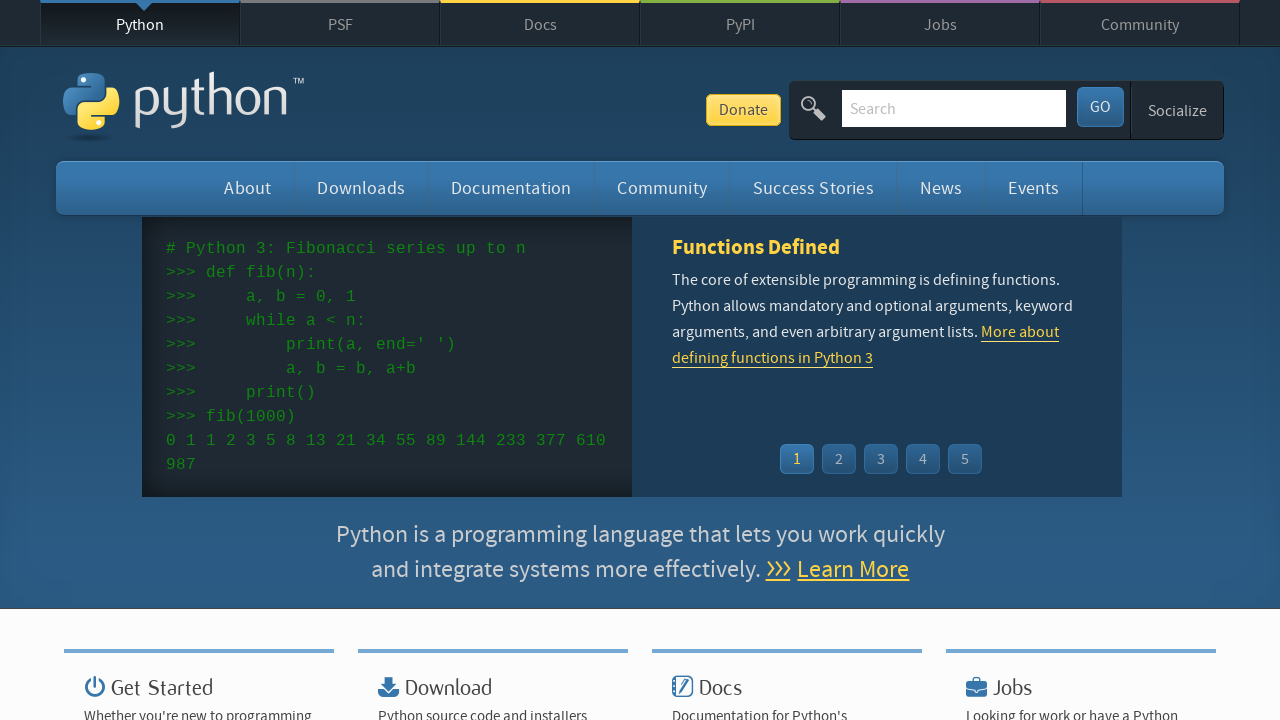

Filled search box with 'pycon' on input[name='q']
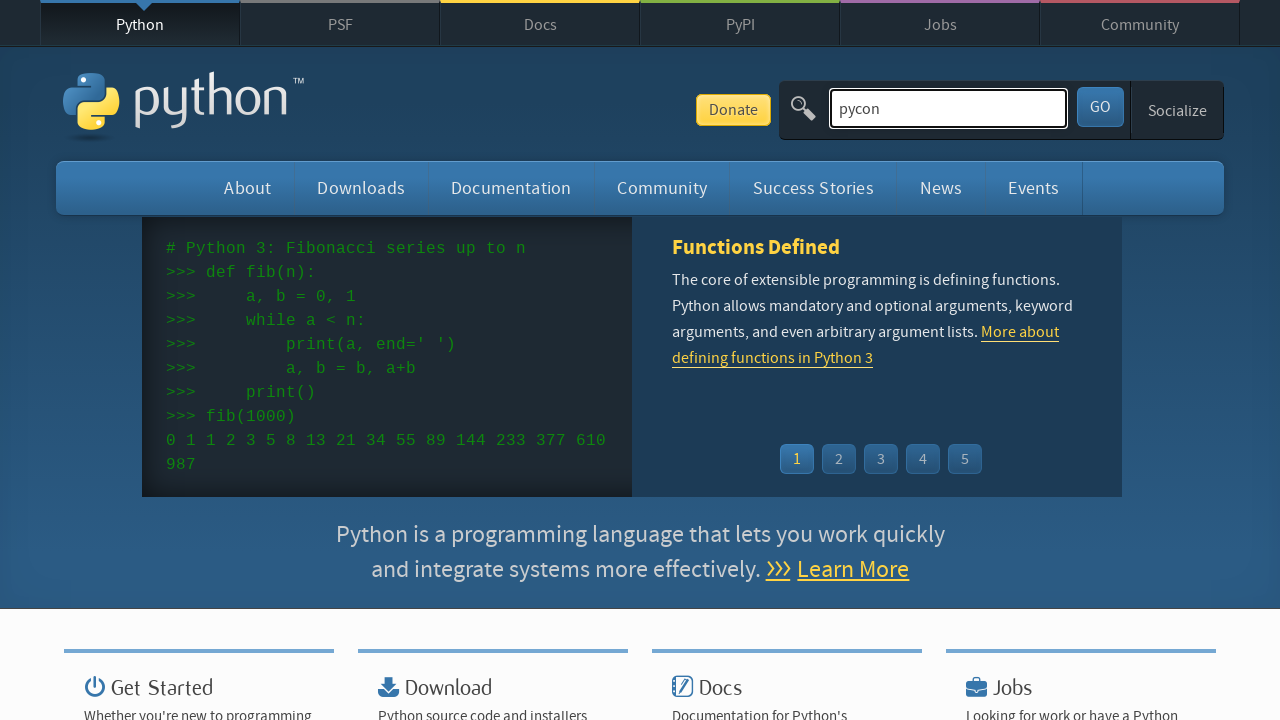

Pressed Enter to submit search form on input[name='q']
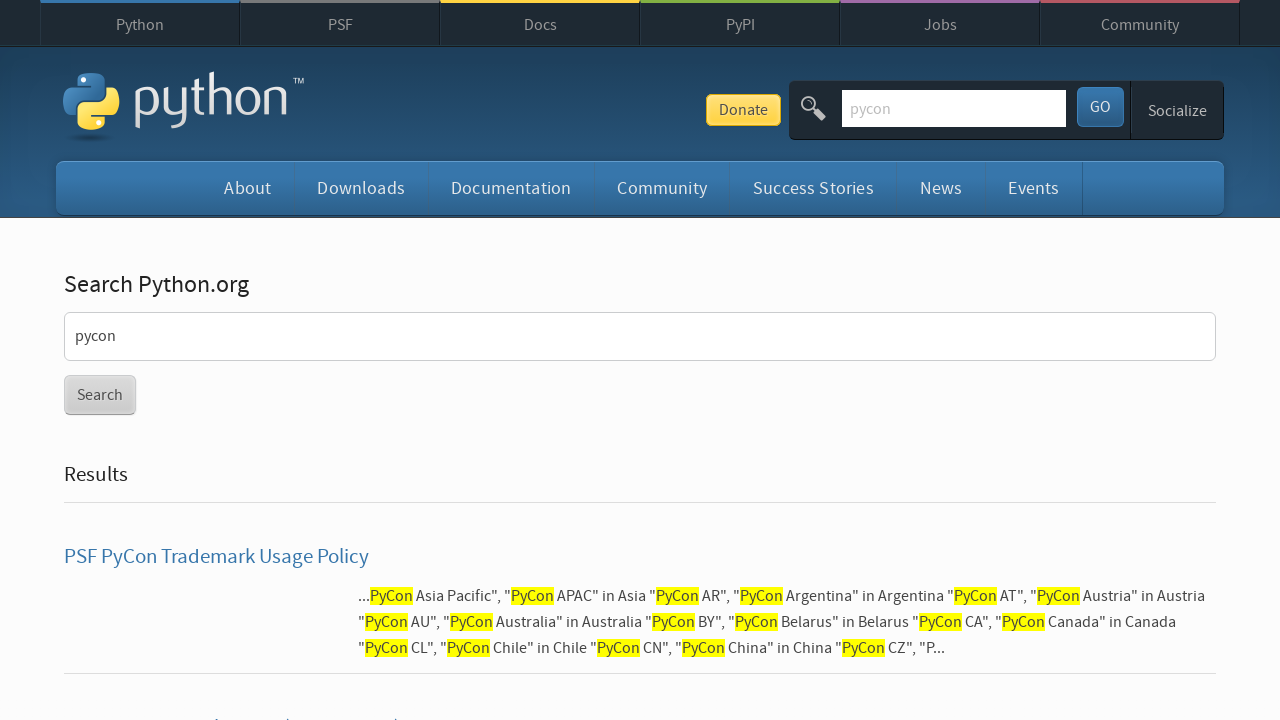

Waited for network idle after search submission
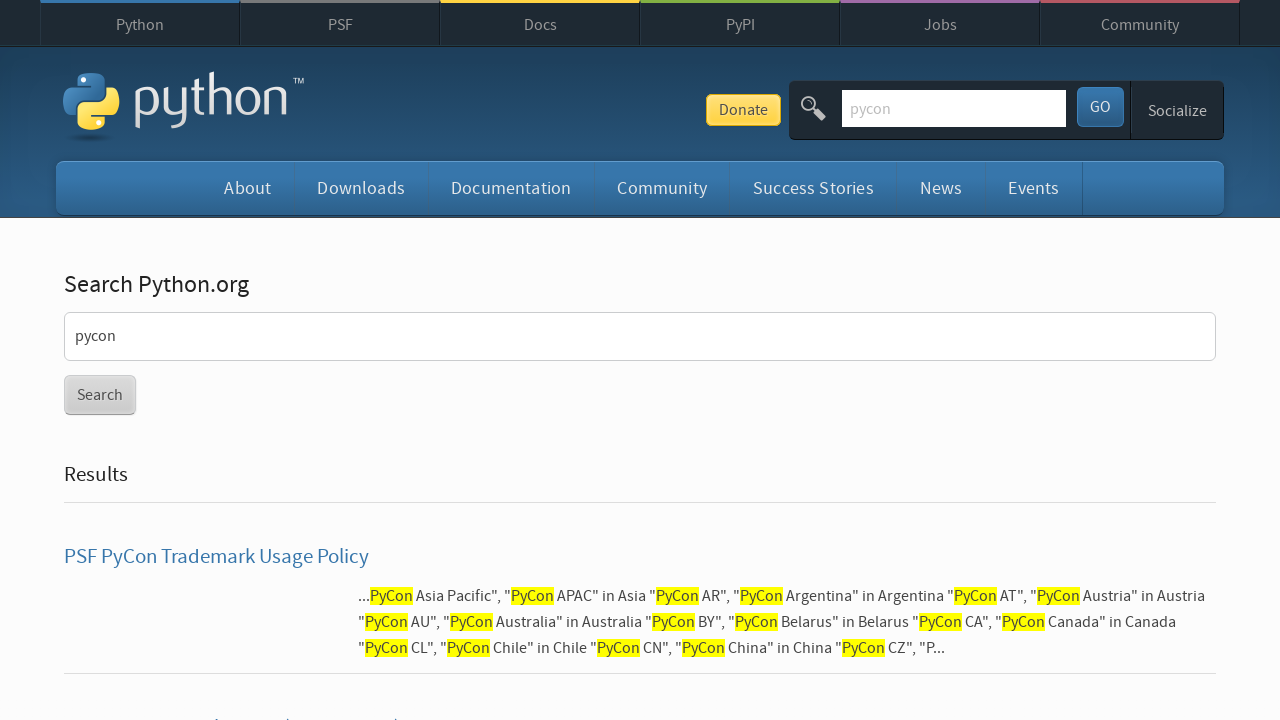

Verified search results are displayed (no 'No results found' message)
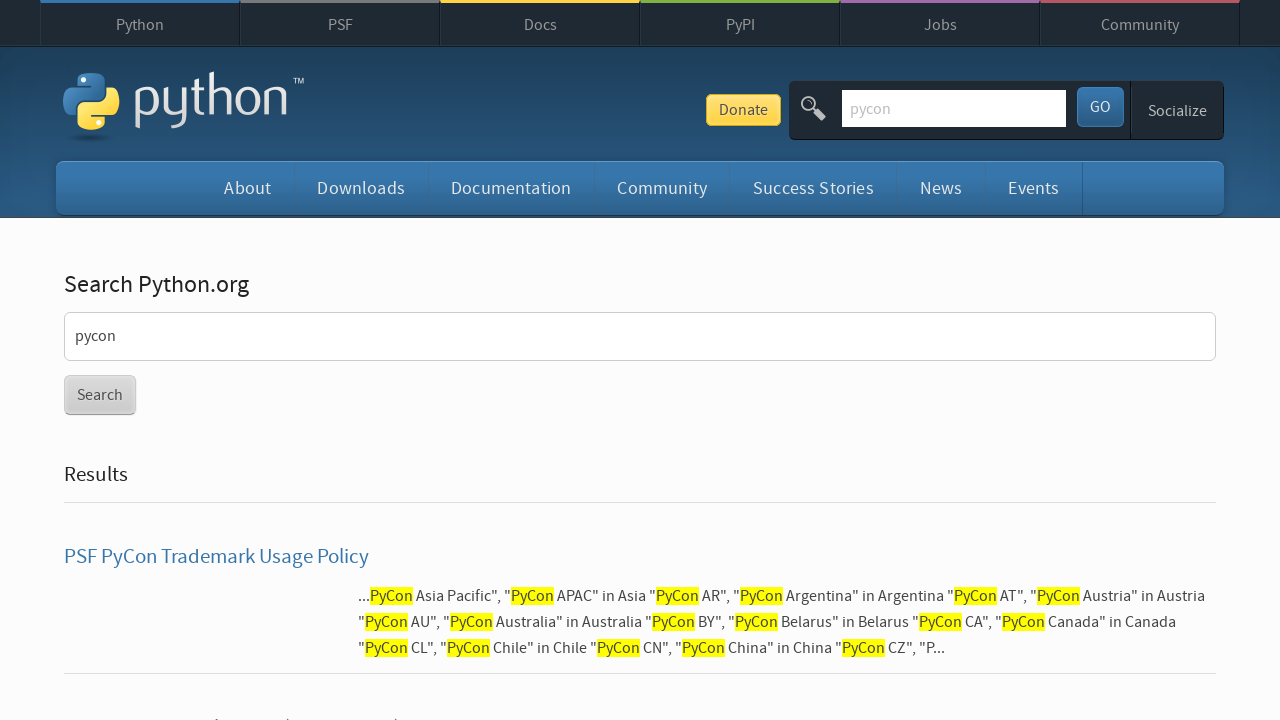

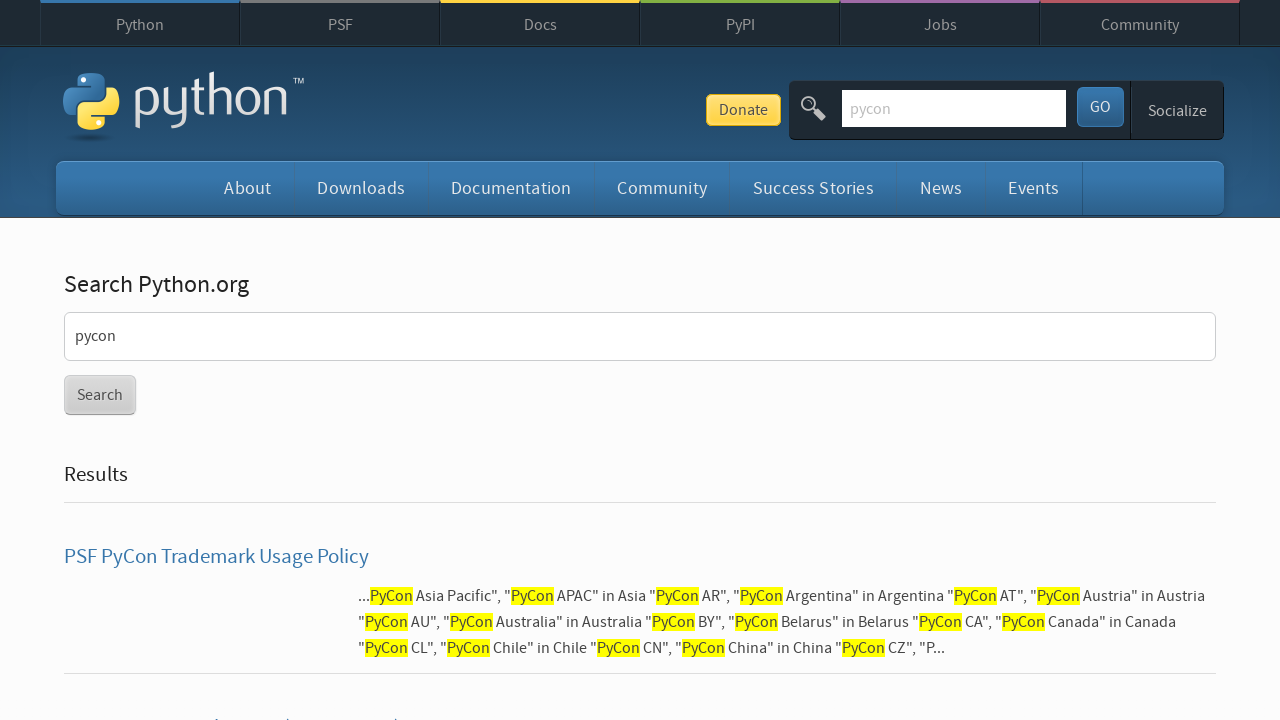